Navigates to NDEM website, opens the Explore menu, clicks on Disaster News section, and verifies that news cards are displayed

Starting URL: https://ndem.nrsc.gov.in/#/

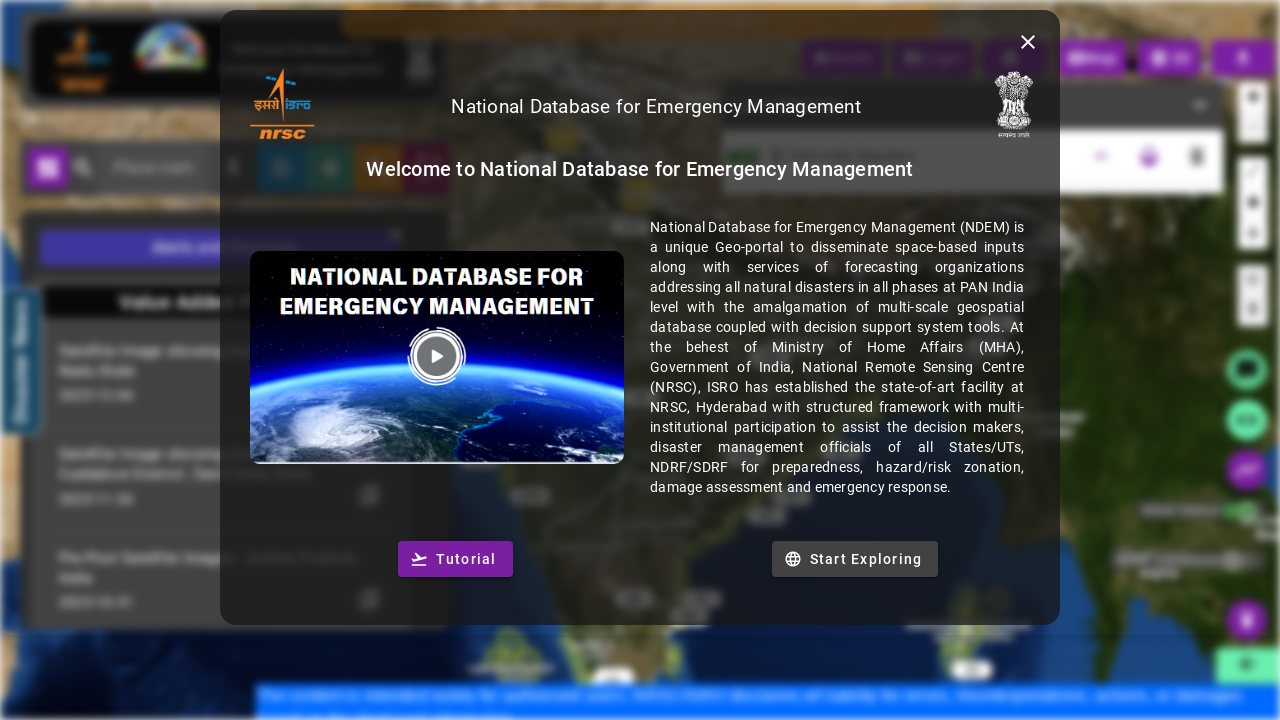

Waited for Explore menu icon to be present
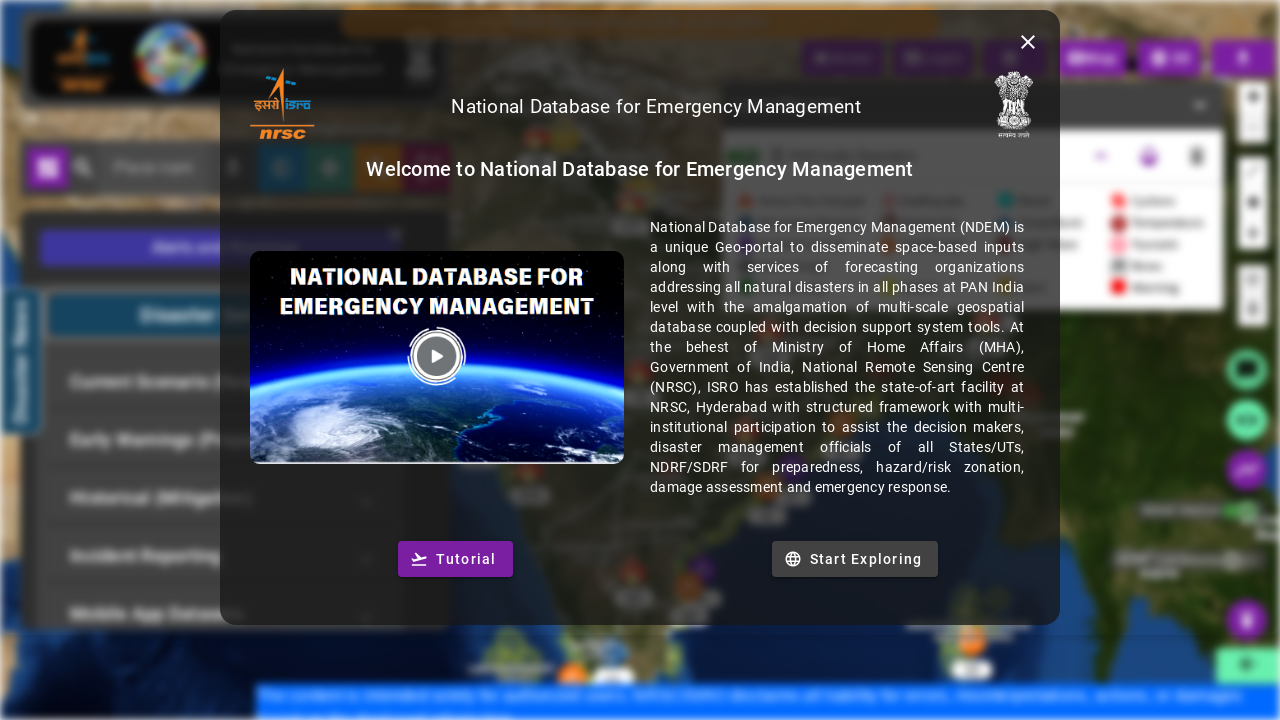

Clicked the Explore menu icon at (1028, 42) on xpath=//mat-icon[contains(@class, 'mat-icon')]
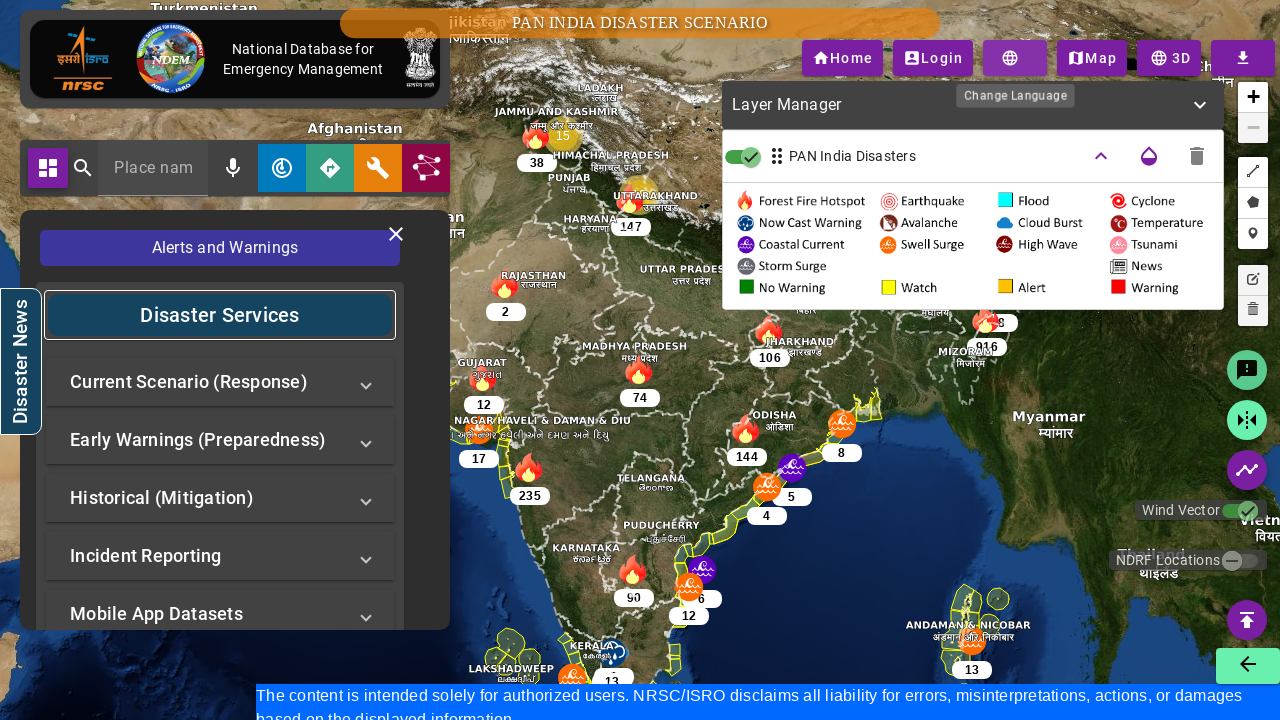

Waited for Disaster News section to be present
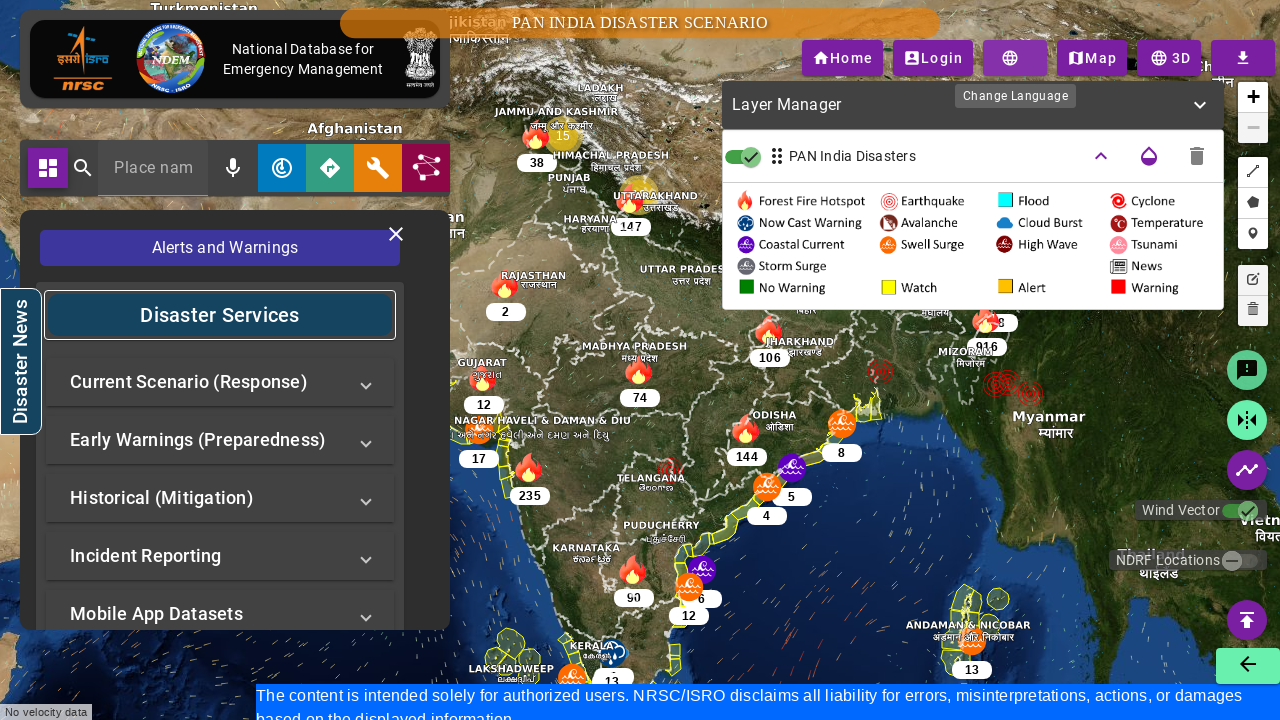

Clicked on Disaster News section at (21, 362) on xpath=//*[contains(@class, 'mat-mdc-tooltip-trigger') and contains(@class, 'disa
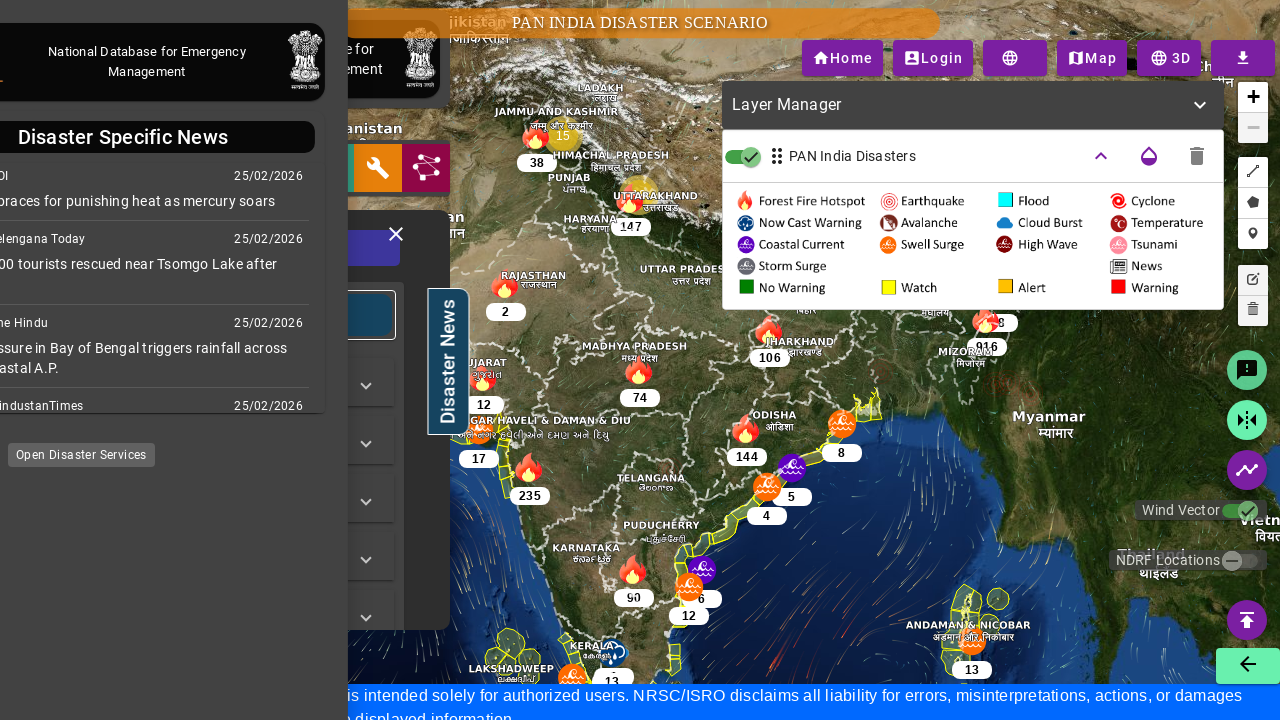

Waited for disaster news panel to appear
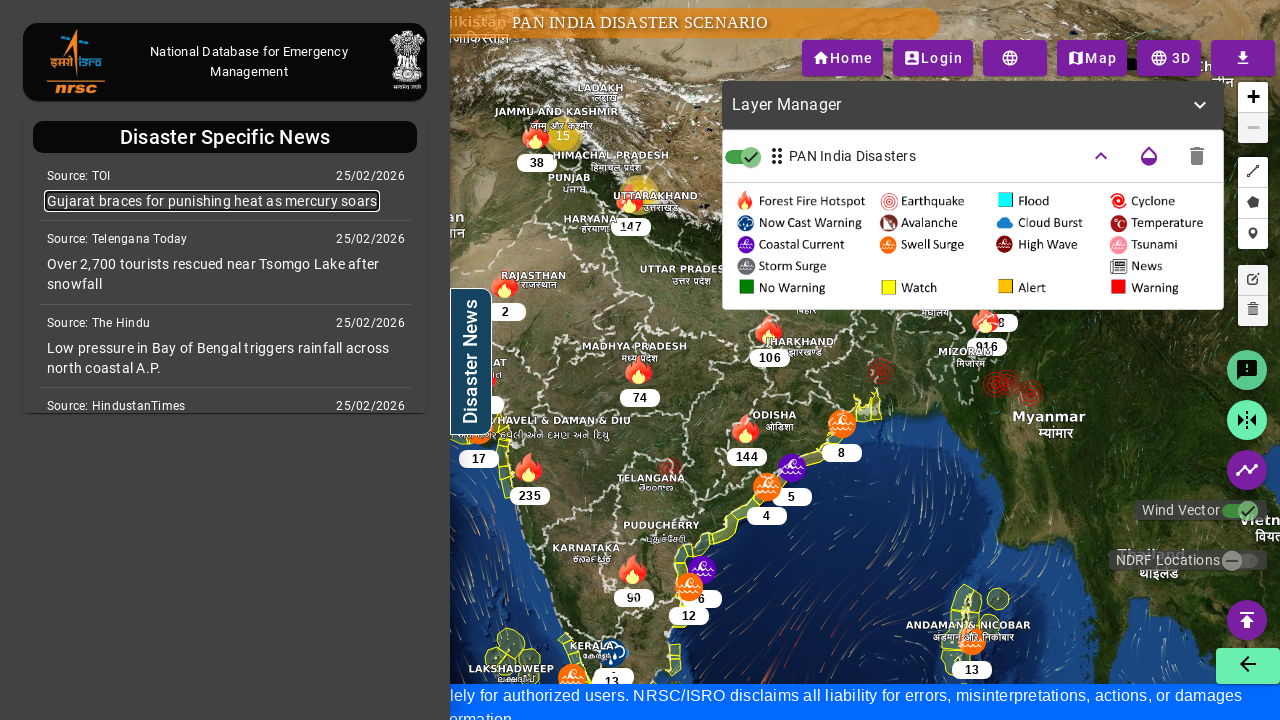

Scrolled to load dynamic content
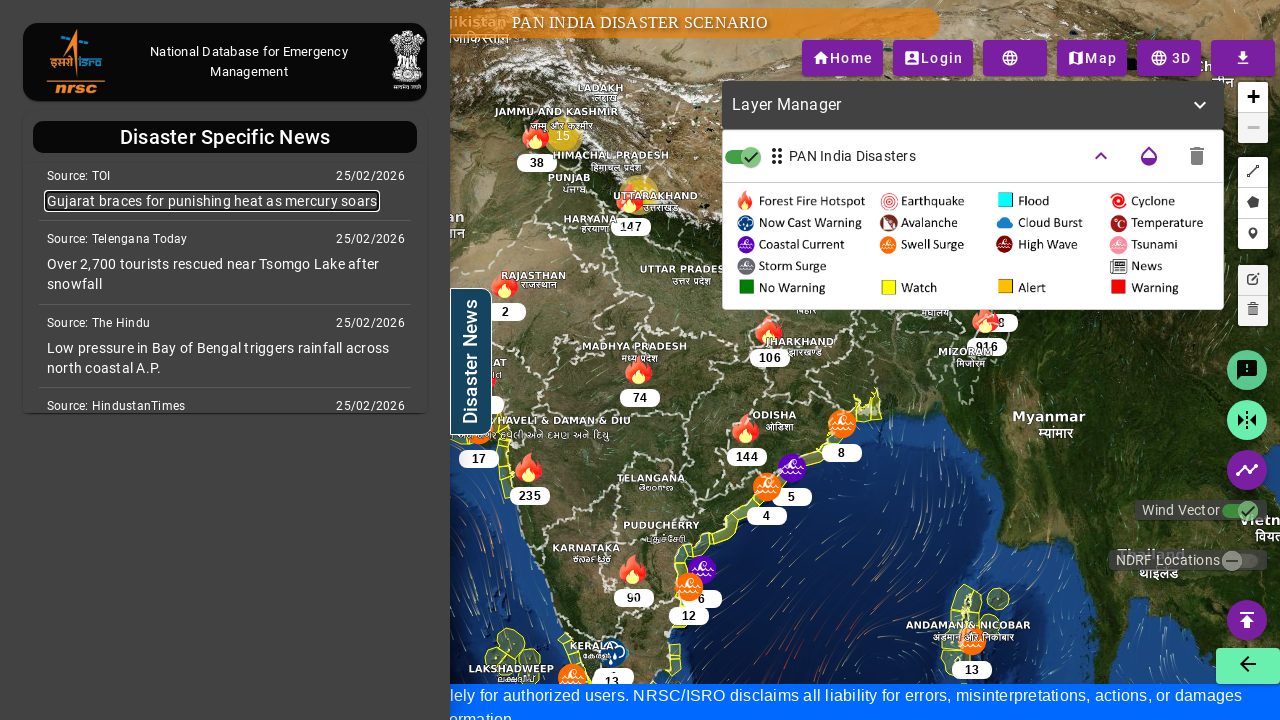

Waited for news cards to be present
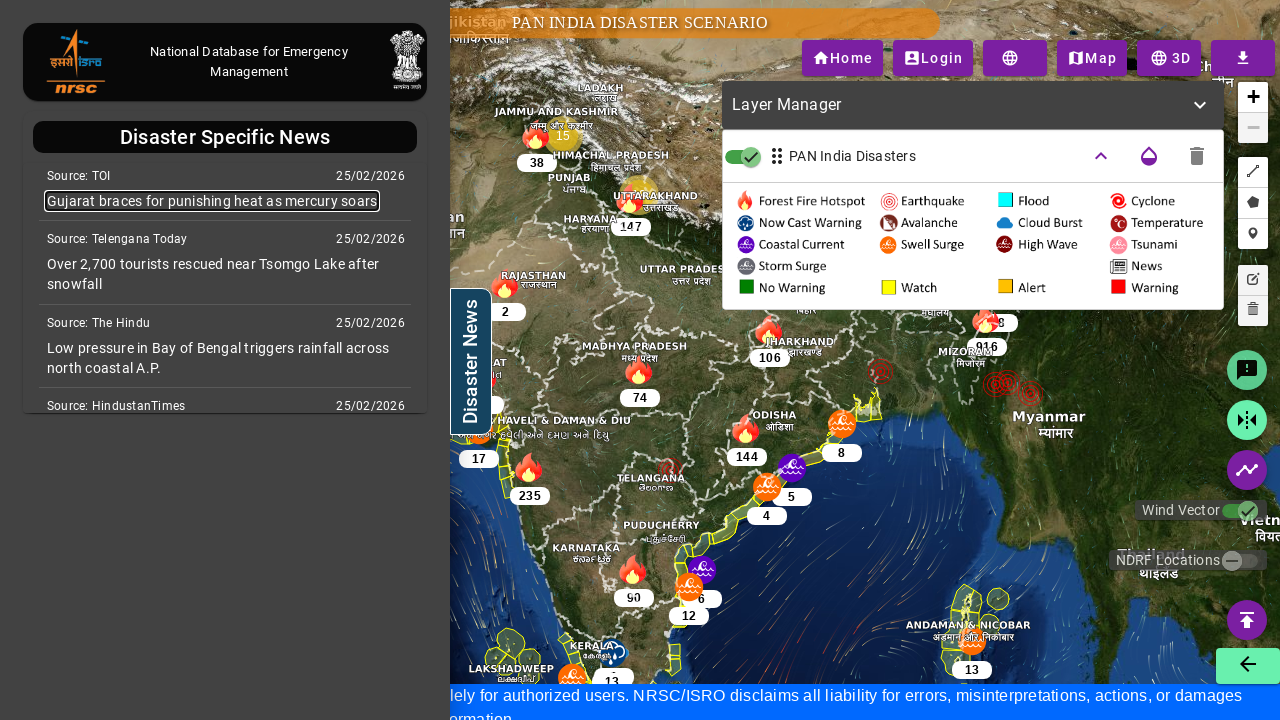

Verified news content cards are displayed
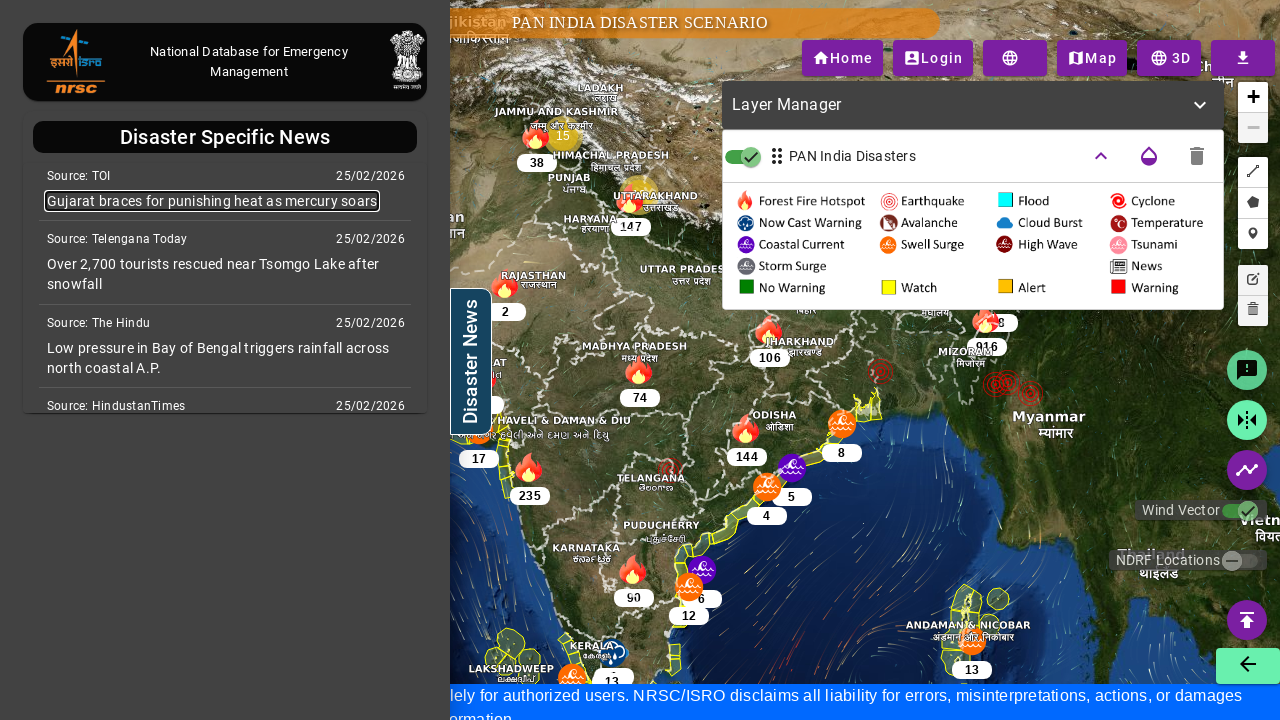

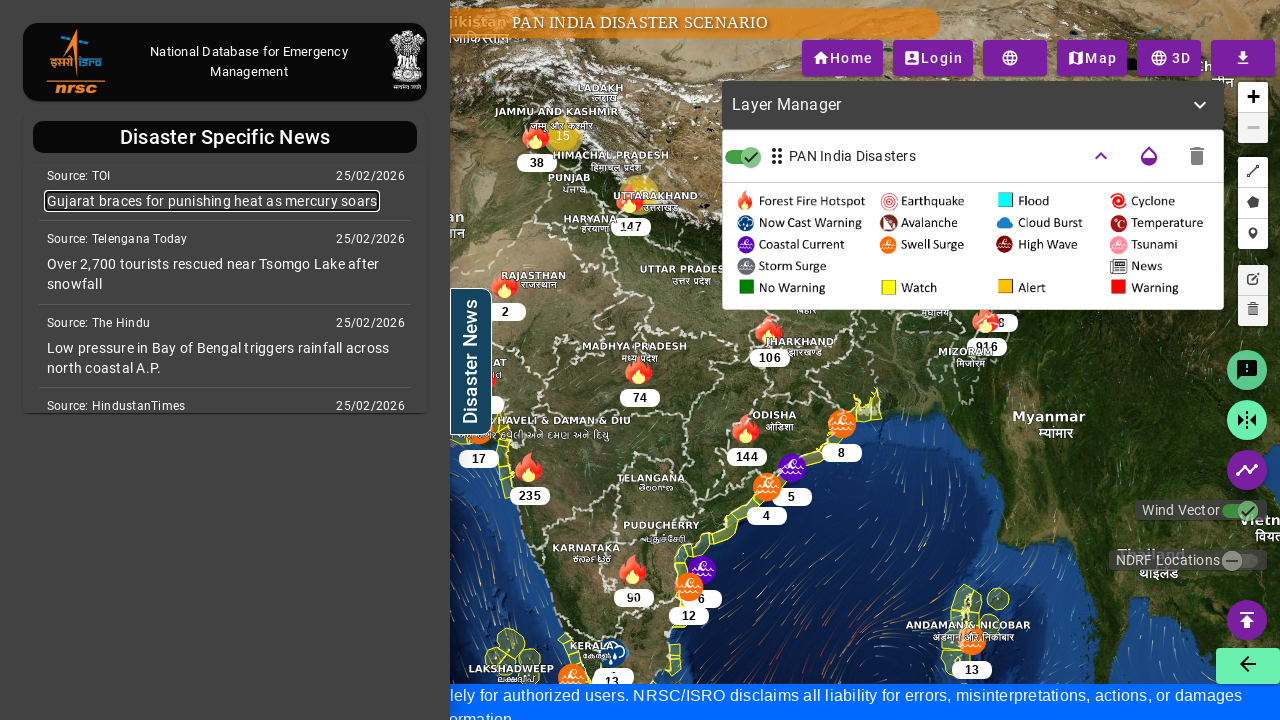